Tests JavaScript alert handling by clicking a button that triggers an alert, accepting the alert, and verifying the success message is displayed

Starting URL: http://practice.cydeo.com/javascript_alerts

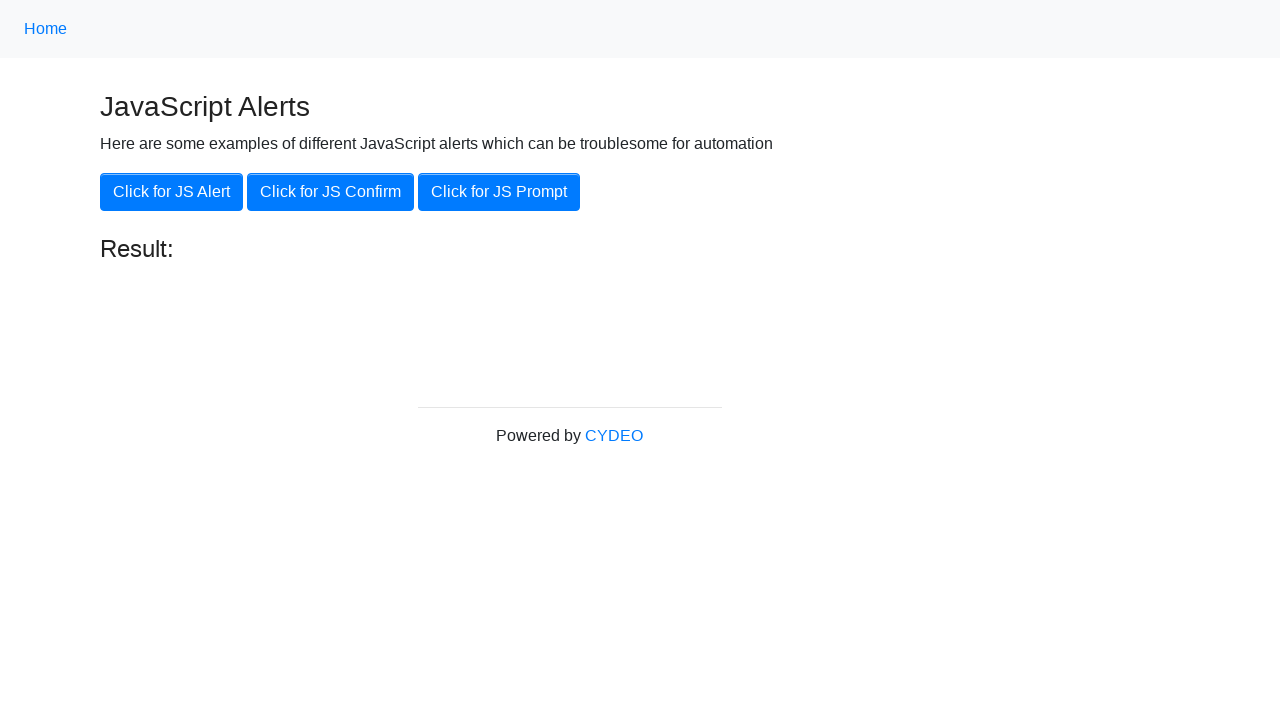

Clicked the 'Click for JS Alert' button at (172, 192) on xpath=//button[text()='Click for JS Alert']
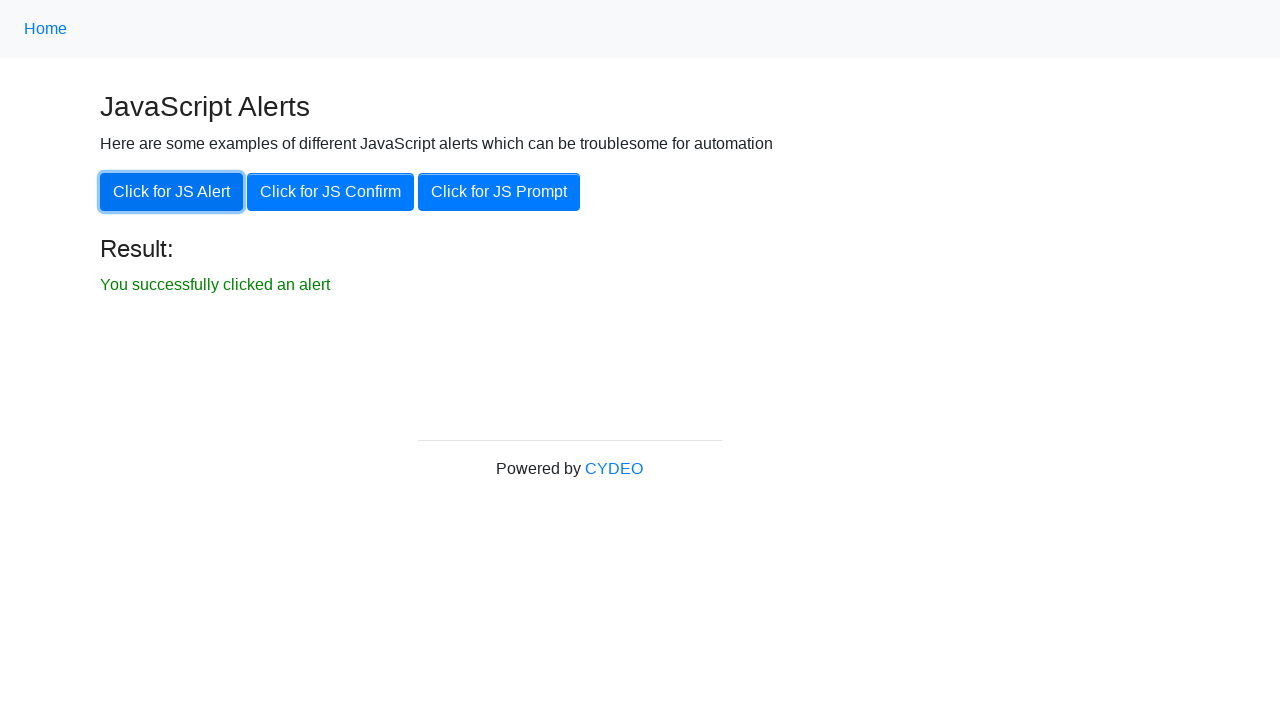

Set up dialog handler to accept alerts
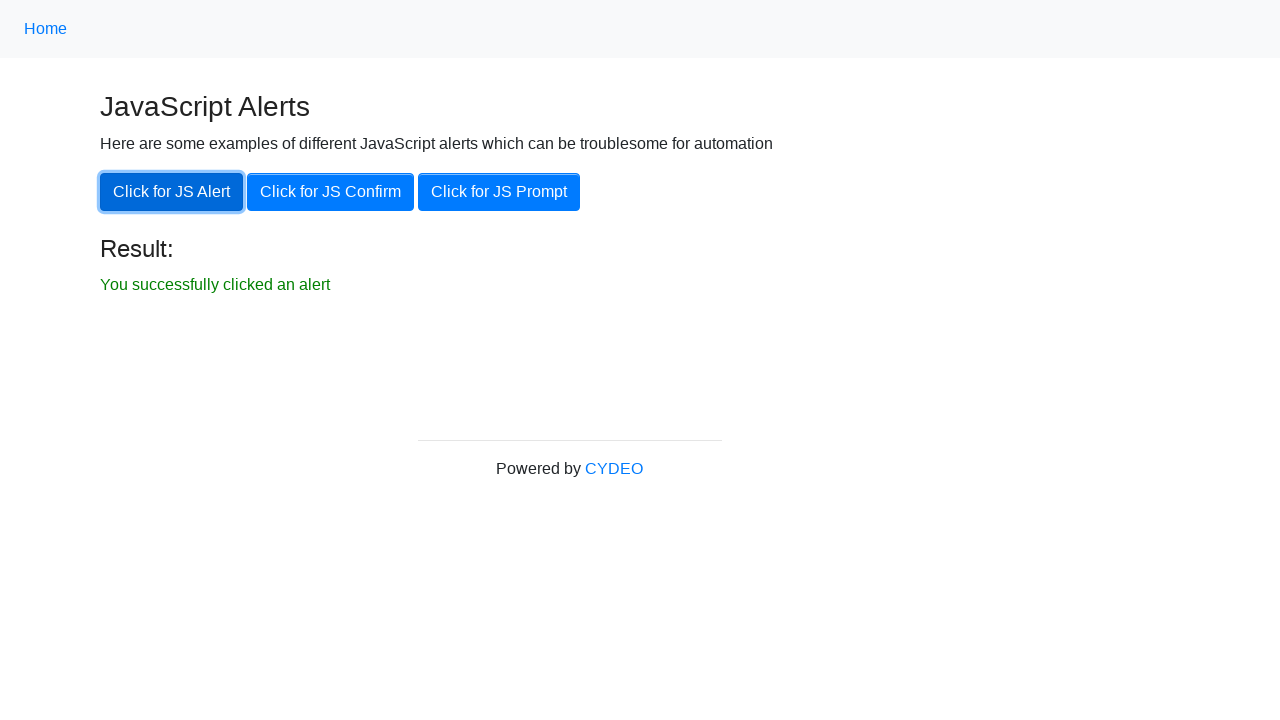

Waited for success message to appear
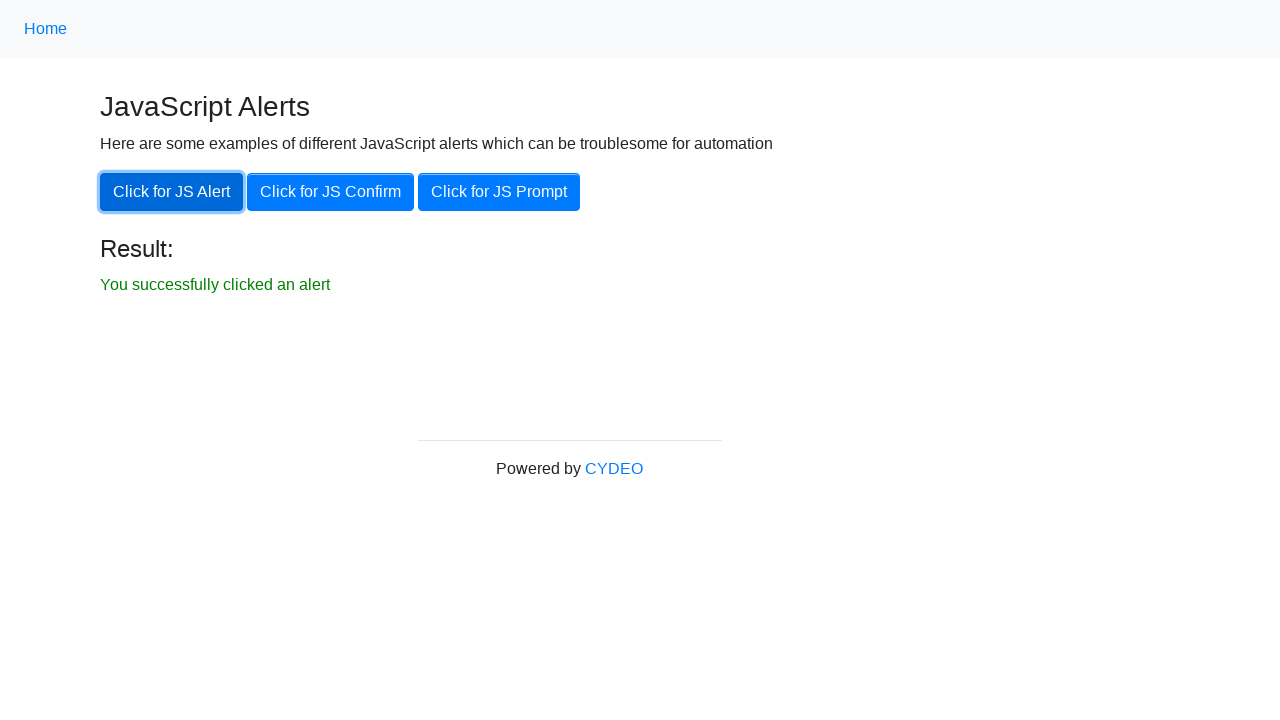

Located success message element
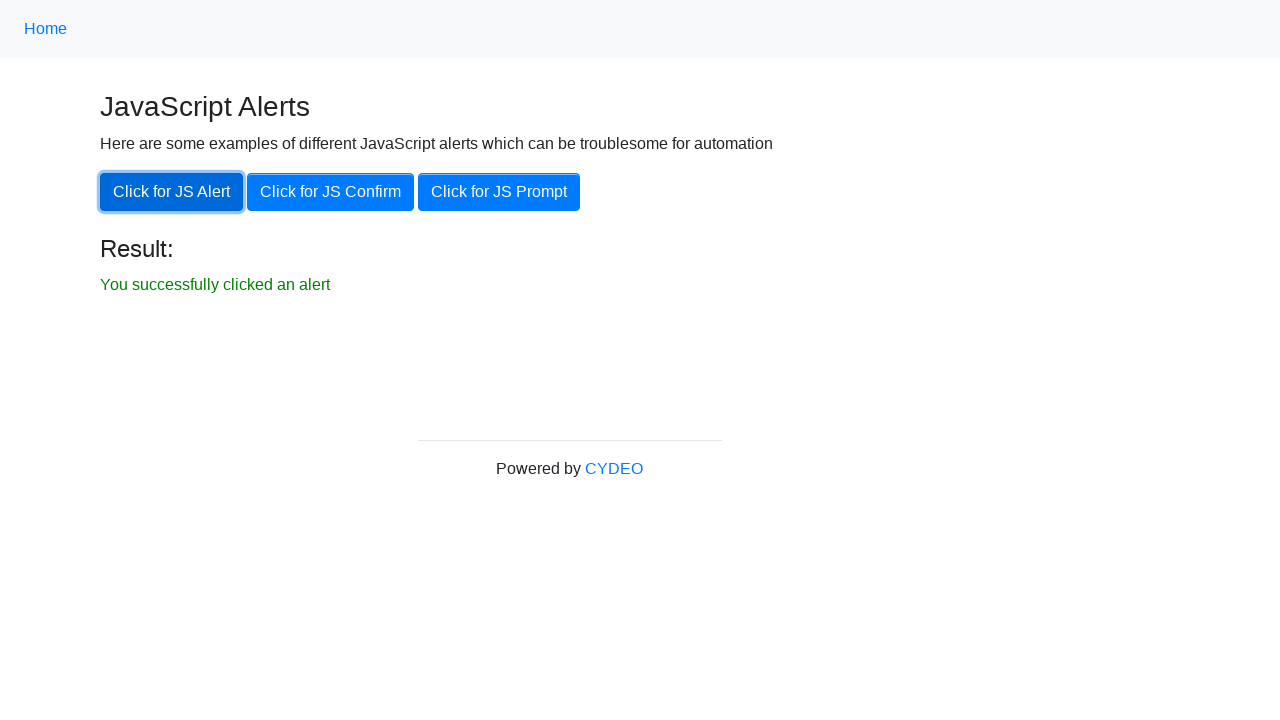

Verified success message is visible
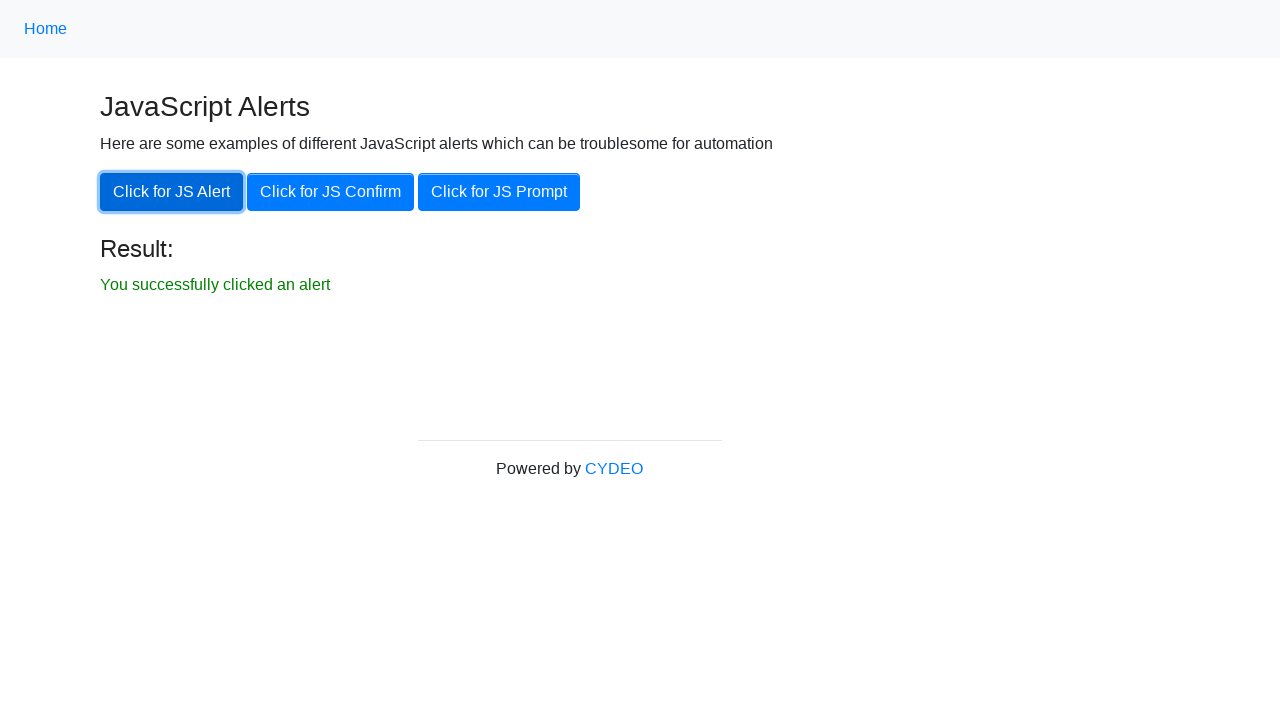

Verified success message text content matches expected value
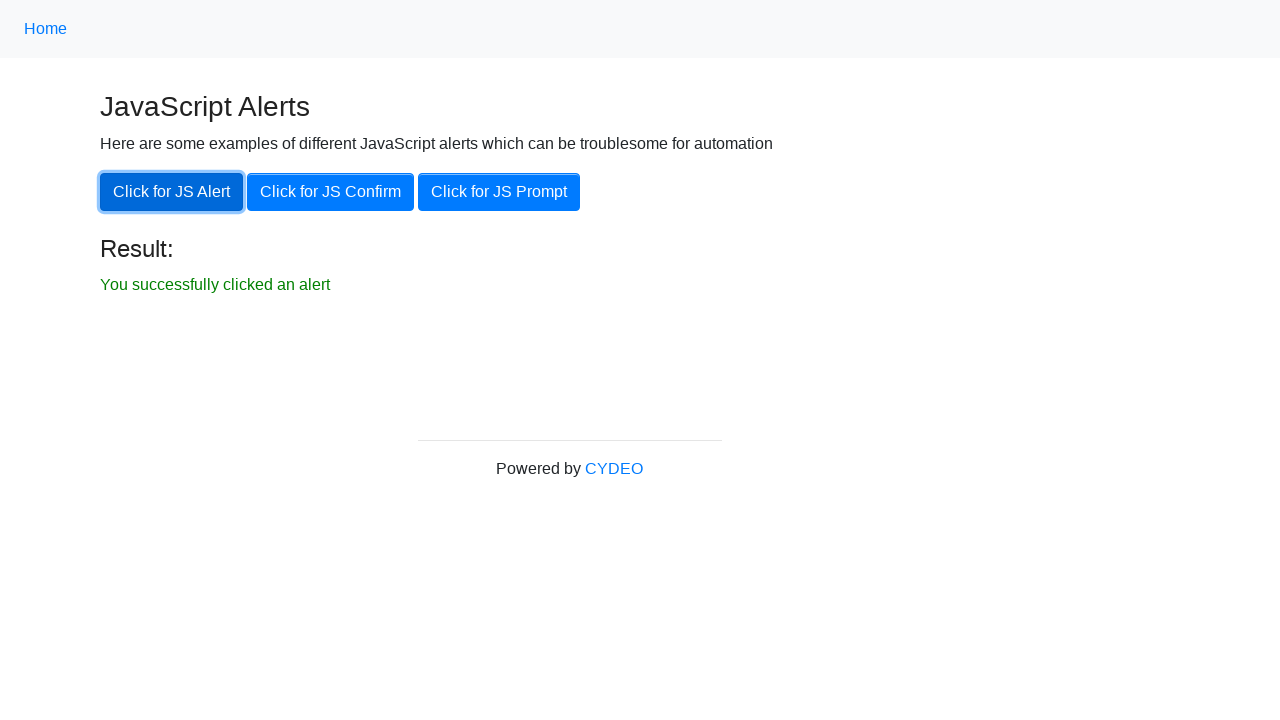

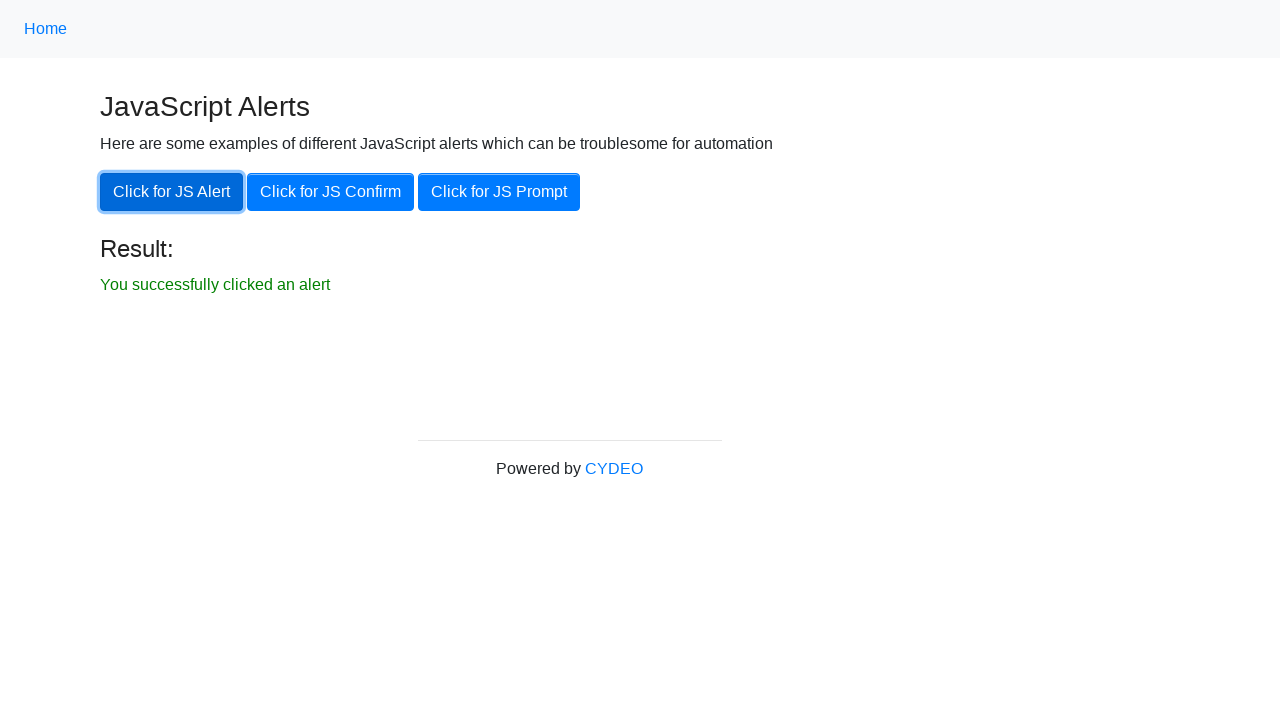